Tests the Purdue University directory search functionality by searching for a professor by alias, viewing the results, and expanding additional details if available.

Starting URL: https://www.purdue.edu/directory/

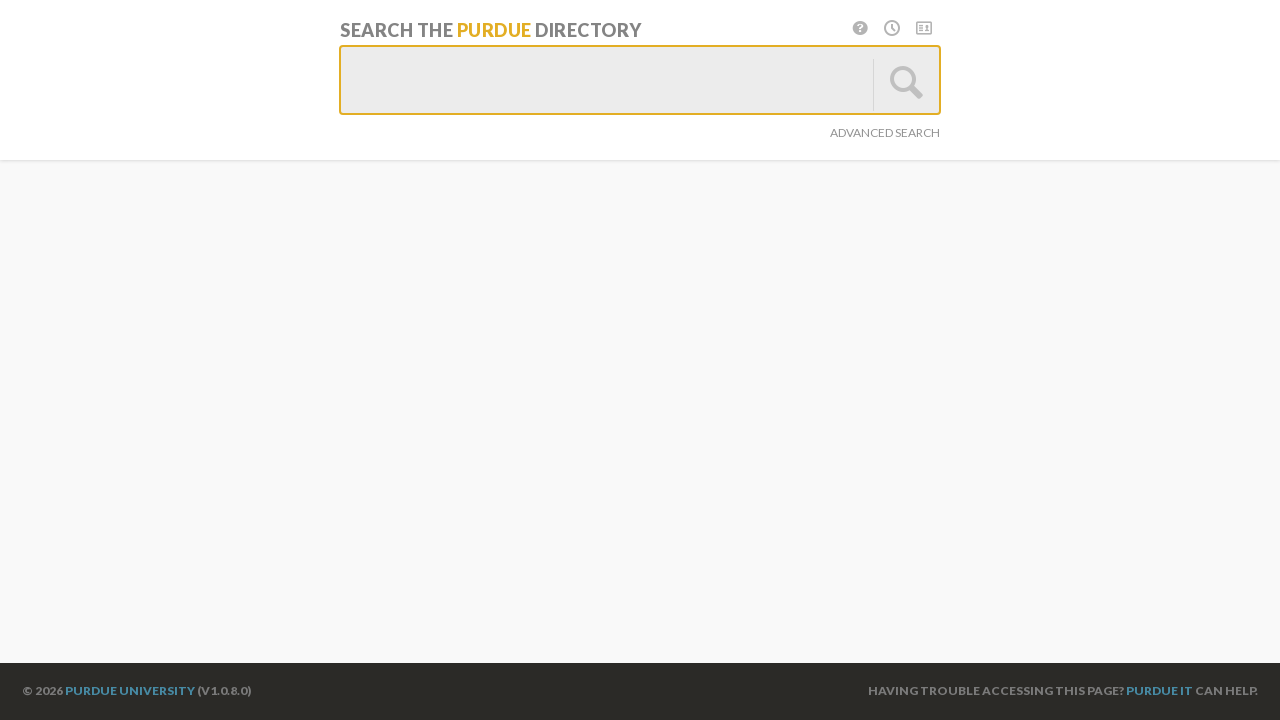

Waited for search input field to be present
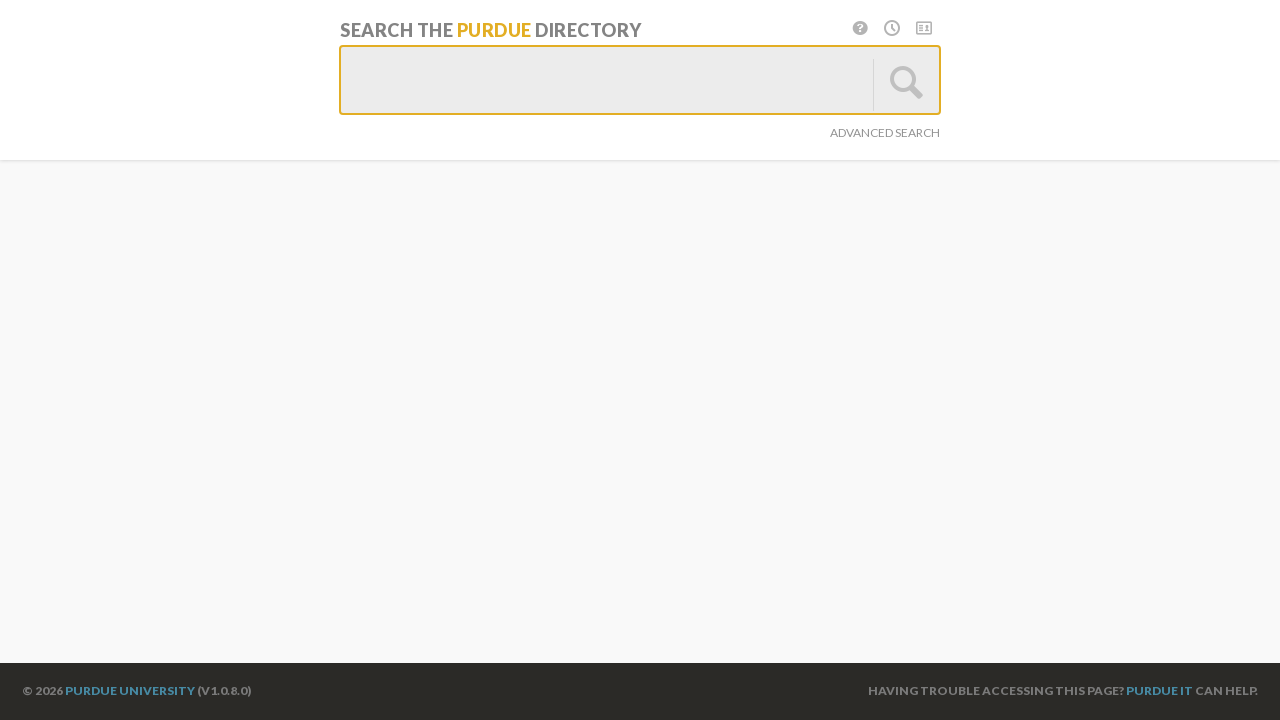

Filled search field with 'alias turkstra' on #basicSearchInput
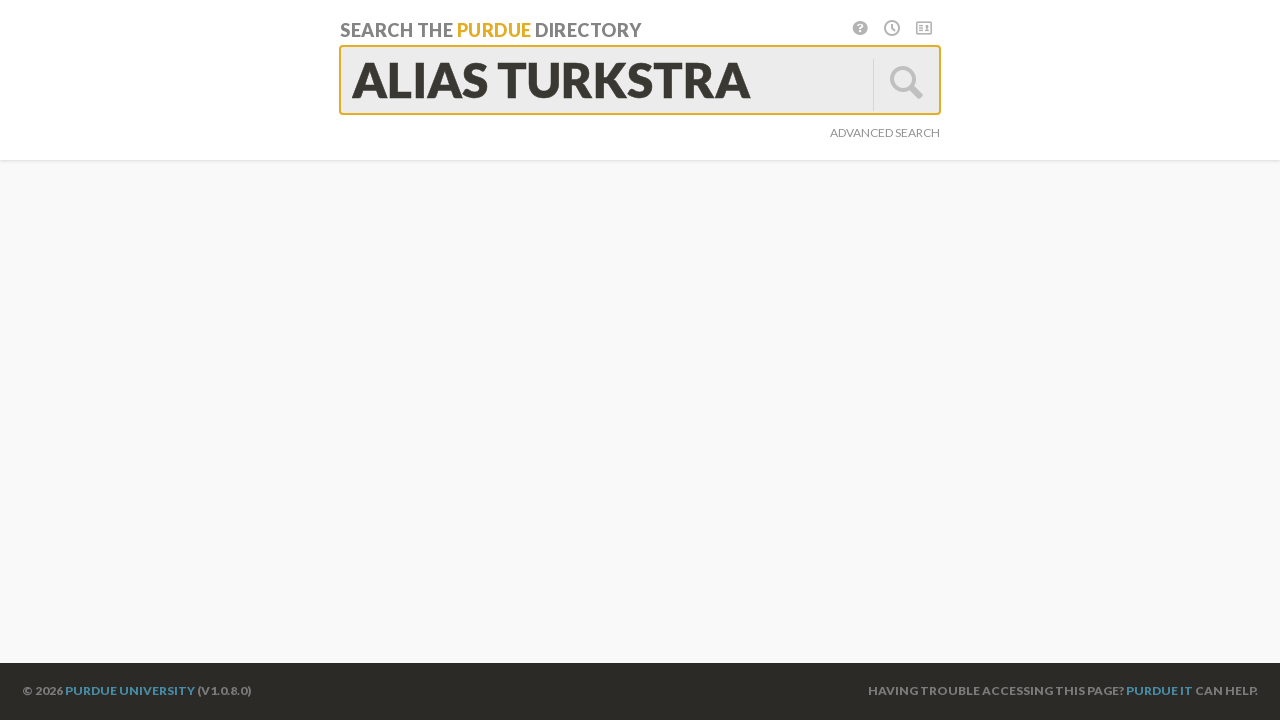

Clicked search button at (906, 85) on #glass
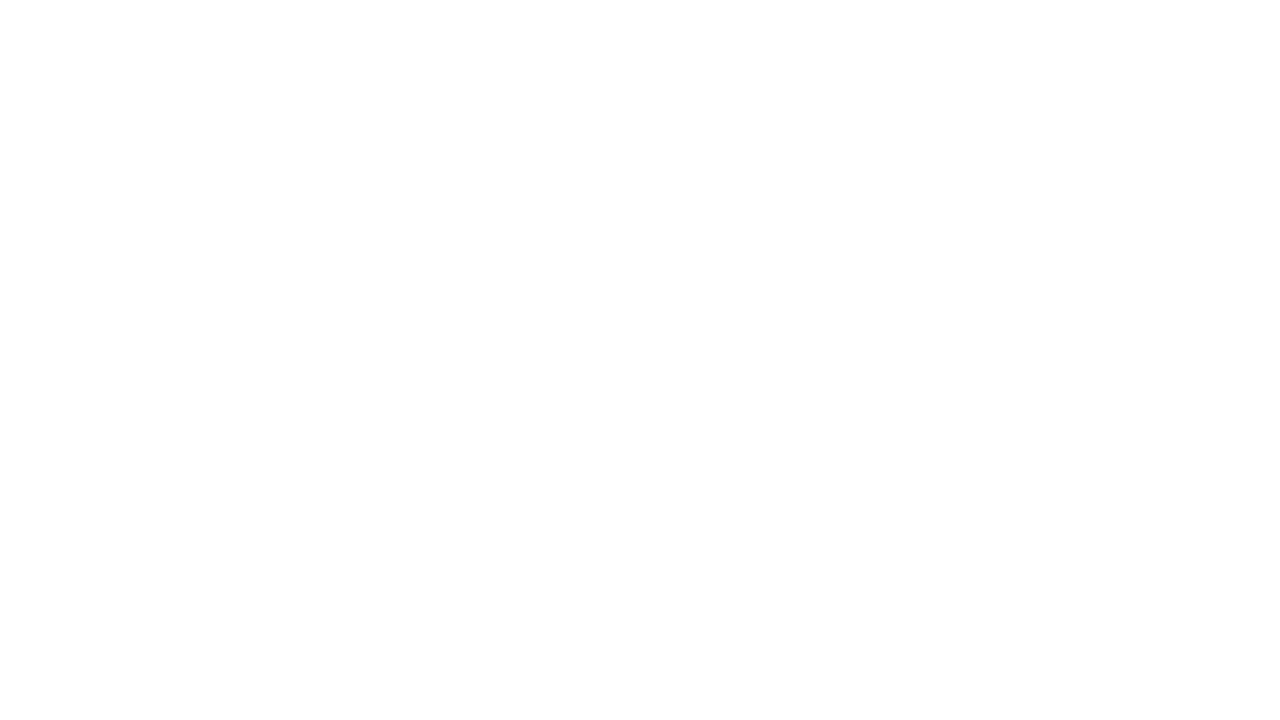

Search results section loaded
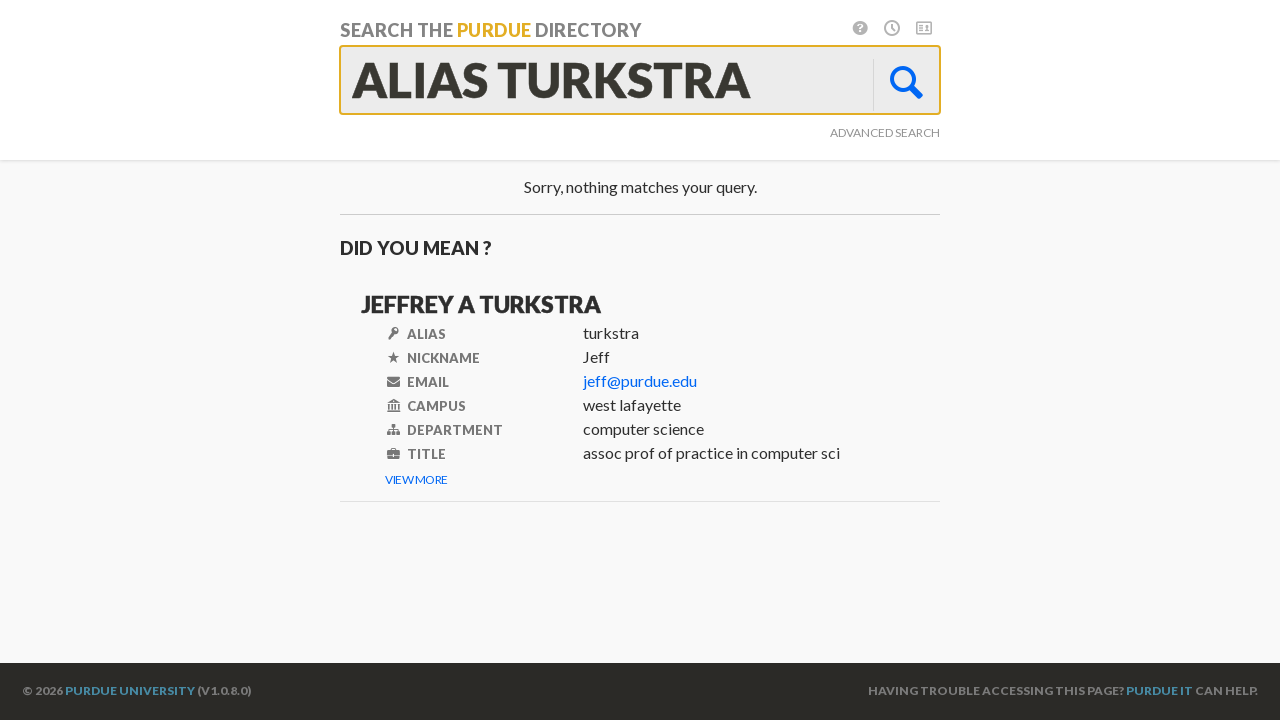

First search result appeared
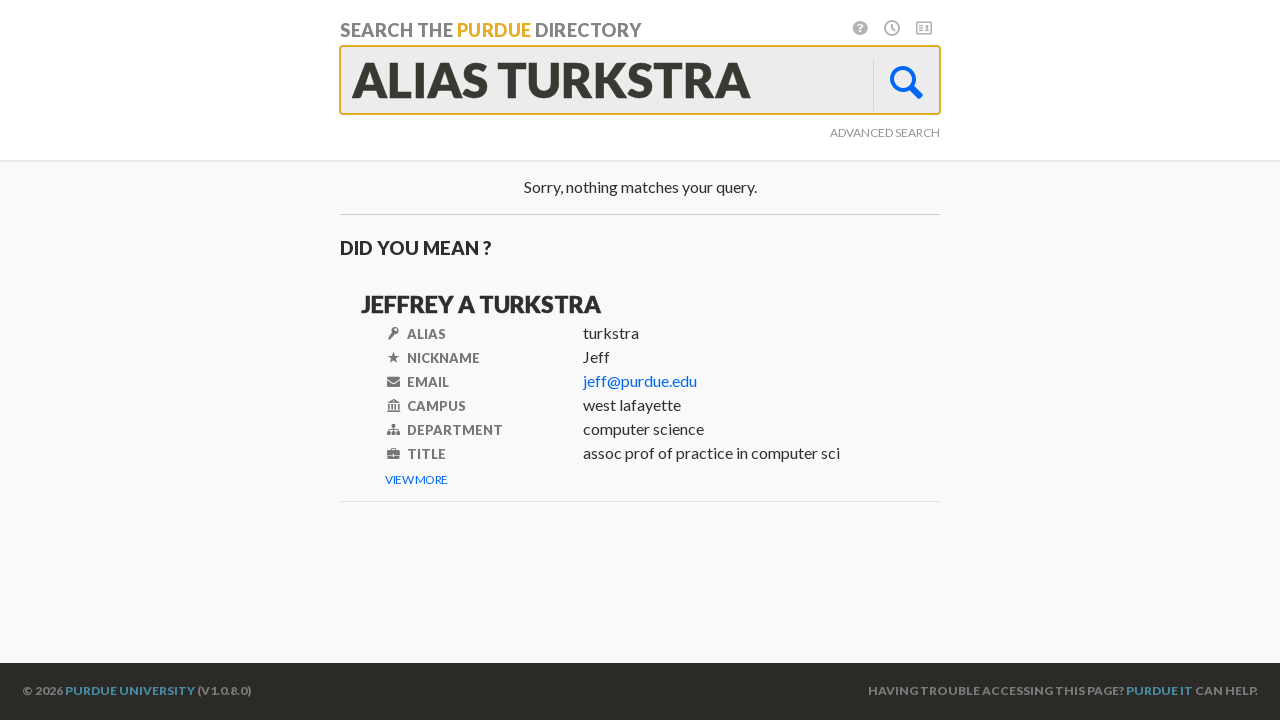

Clicked 'View More' button to expand additional details at (417, 480) on a[title*='View more'] >> nth=0
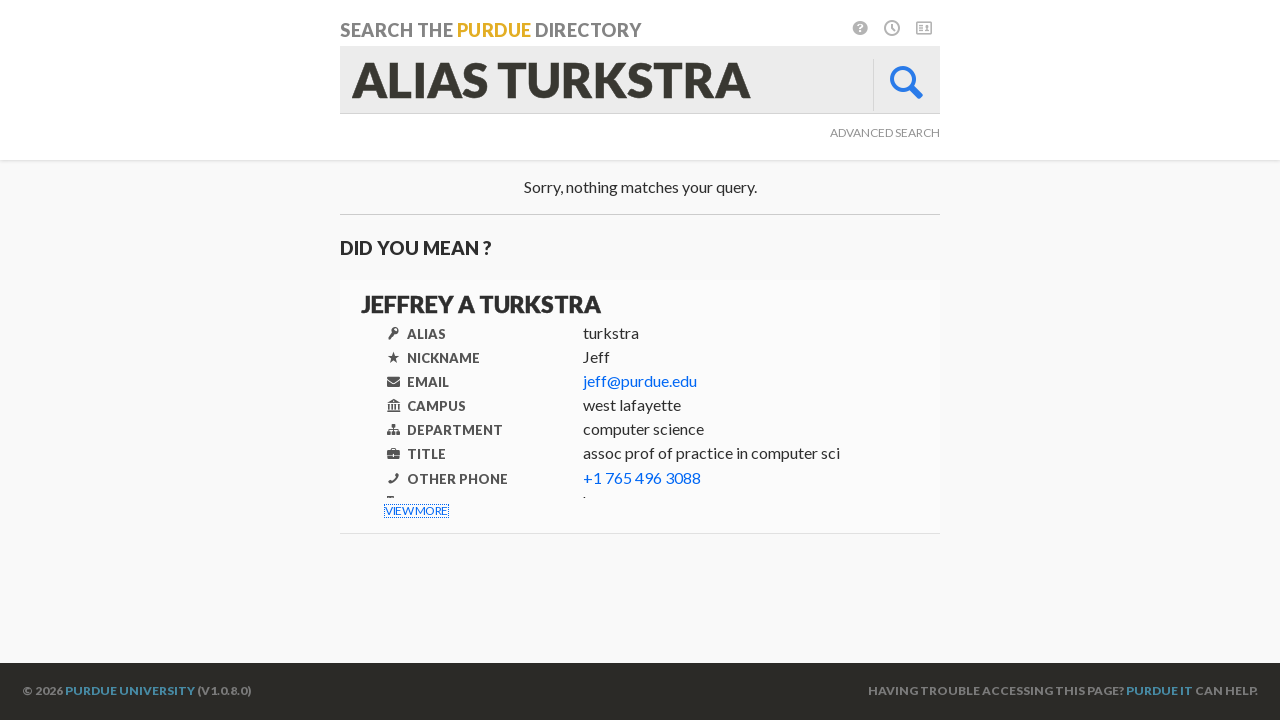

Hidden details expanded and became visible
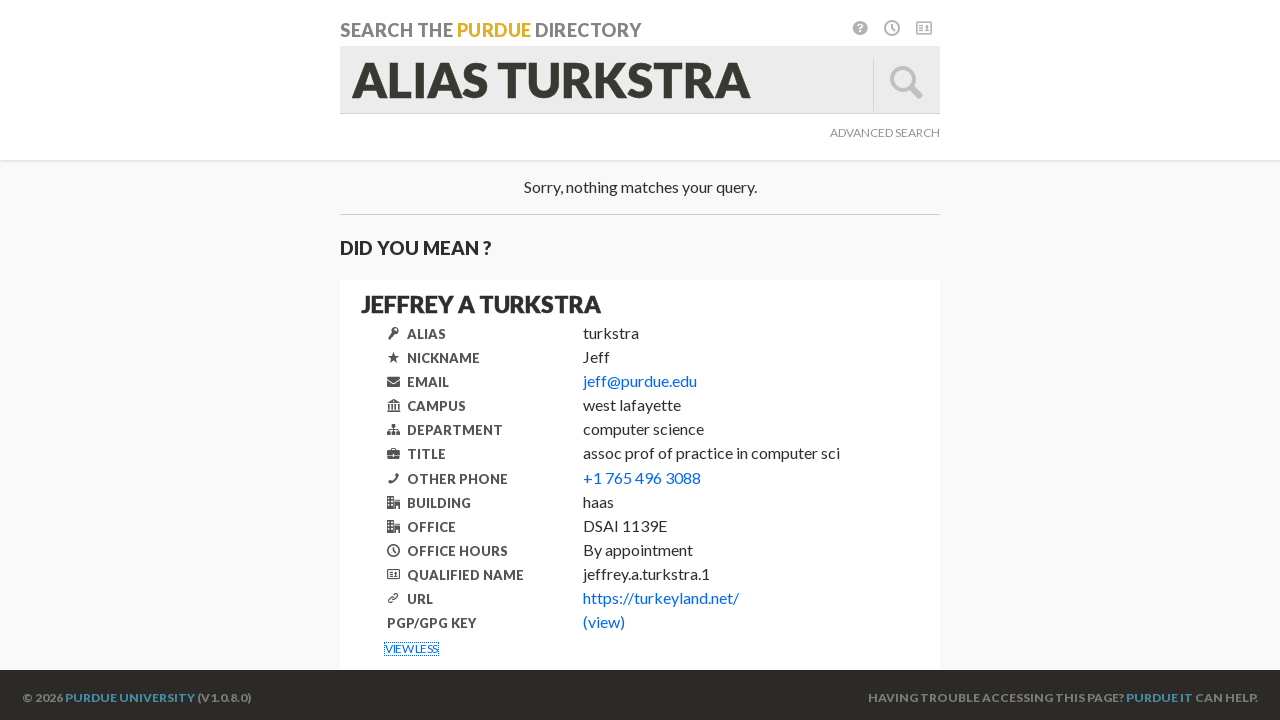

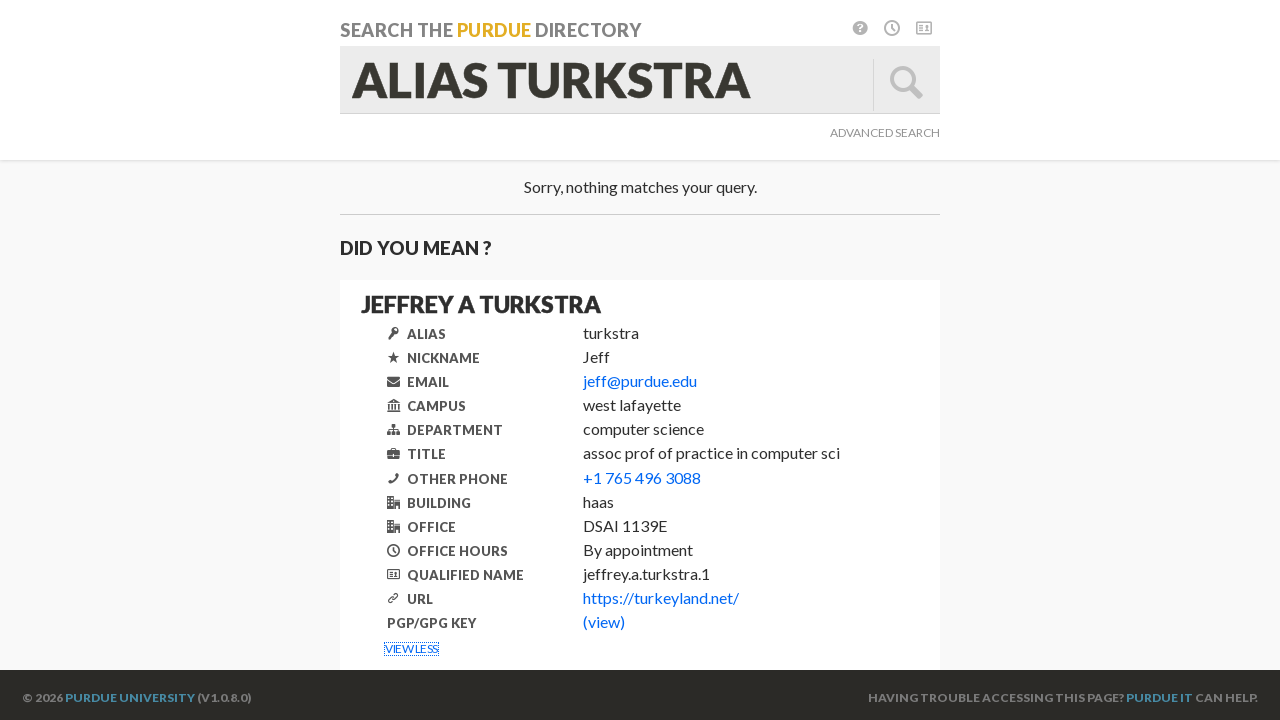